Basic browser automation test that navigates to Rahul Shetty Academy website and verifies the page loads by checking the title and URL.

Starting URL: https://rahulshettyacademy.com

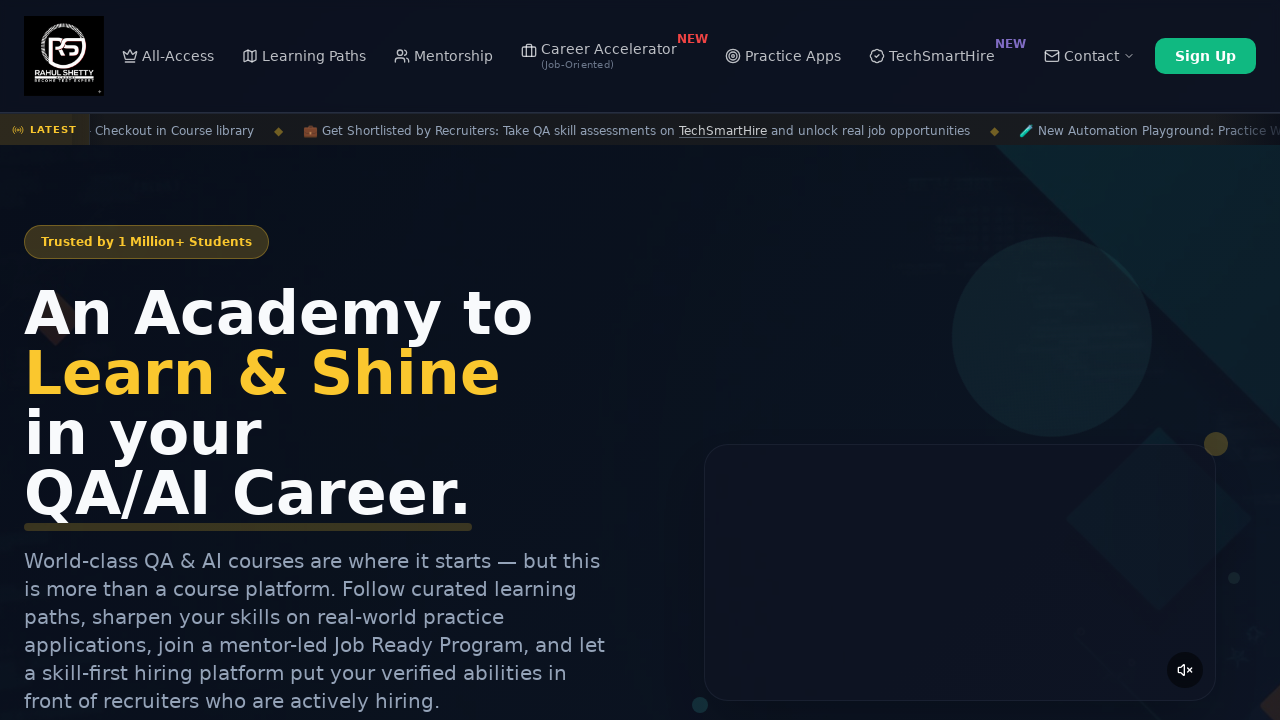

Waited for page to reach domcontentloaded state
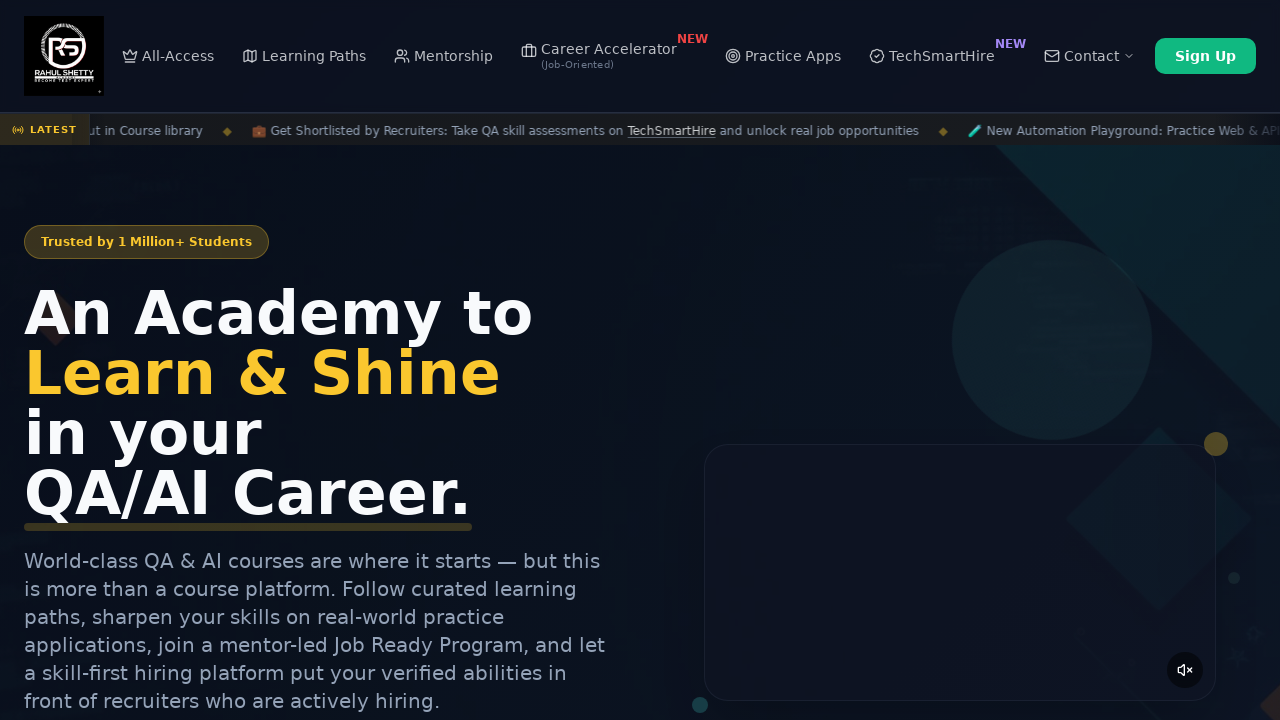

Retrieved page title: 'Rahul Shetty Academy | QA Automation, Playwright, AI Testing & Online Training'
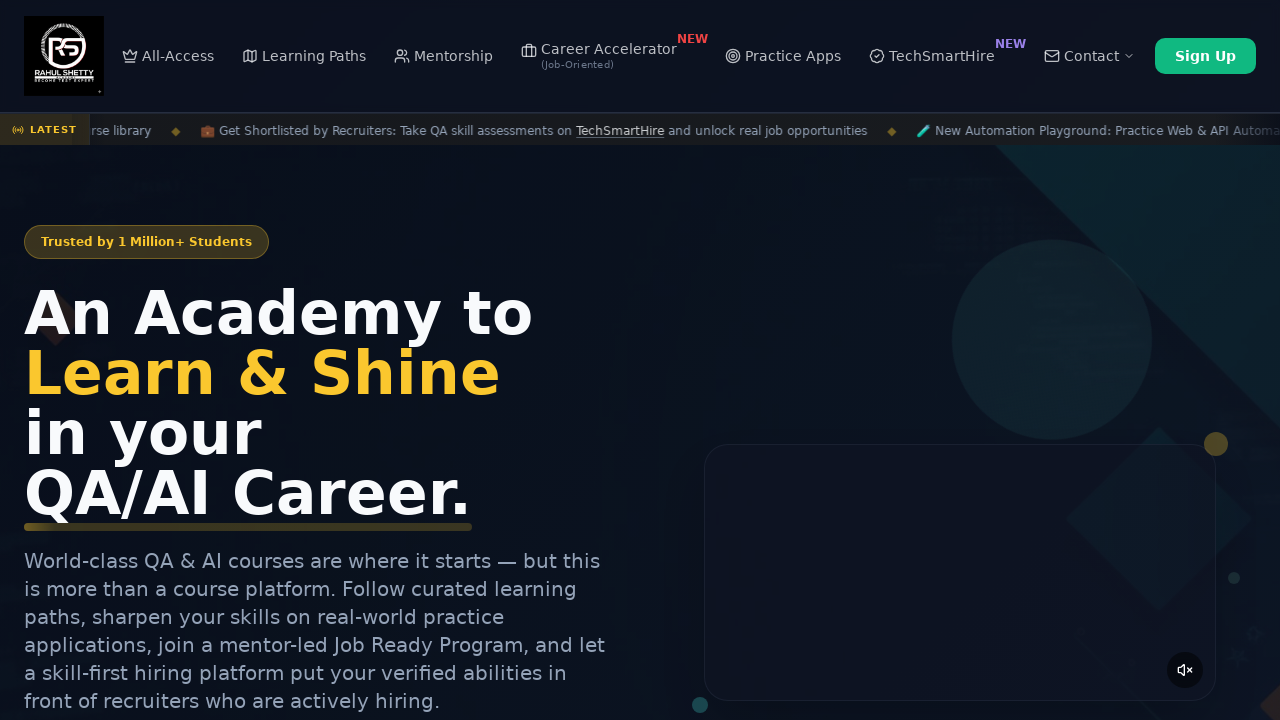

Retrieved current URL: 'https://rahulshettyacademy.com/'
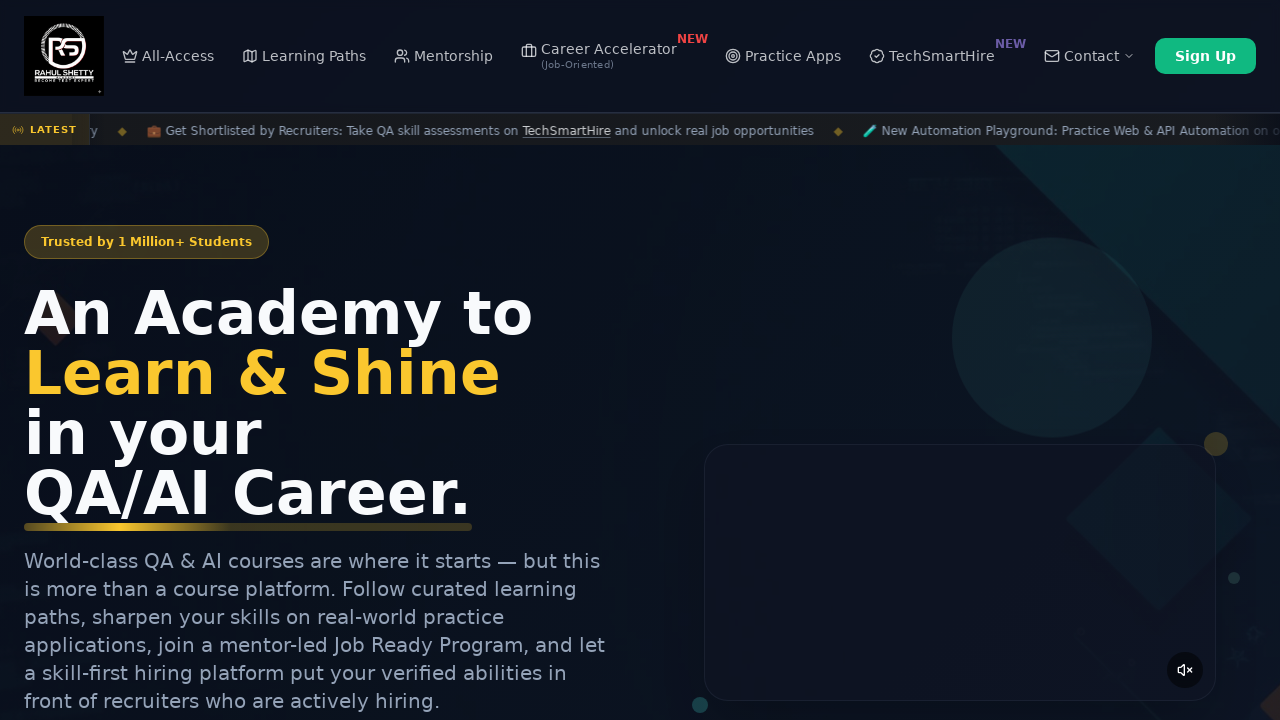

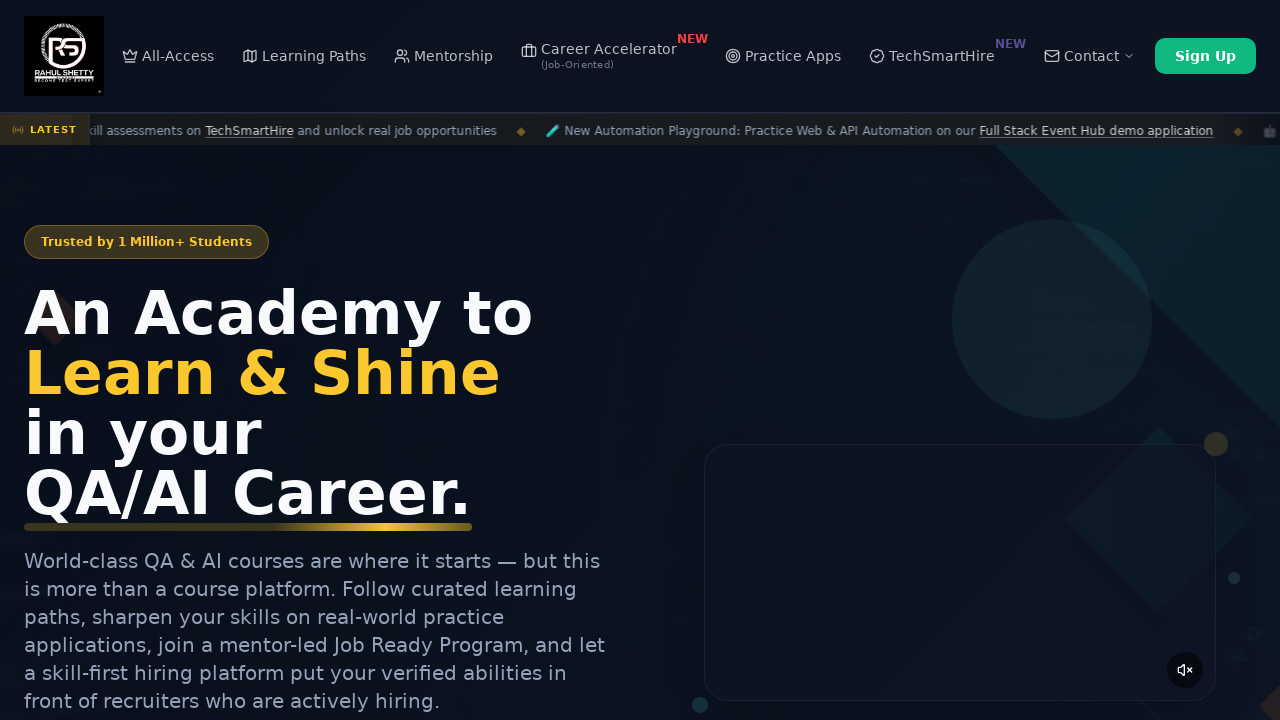